Tests JavaScript prompt alert functionality by switching to an iframe, triggering a prompt, entering text, and verifying the result

Starting URL: https://www.w3schools.com/jsref/tryit.asp?filename=tryjsref_prompt

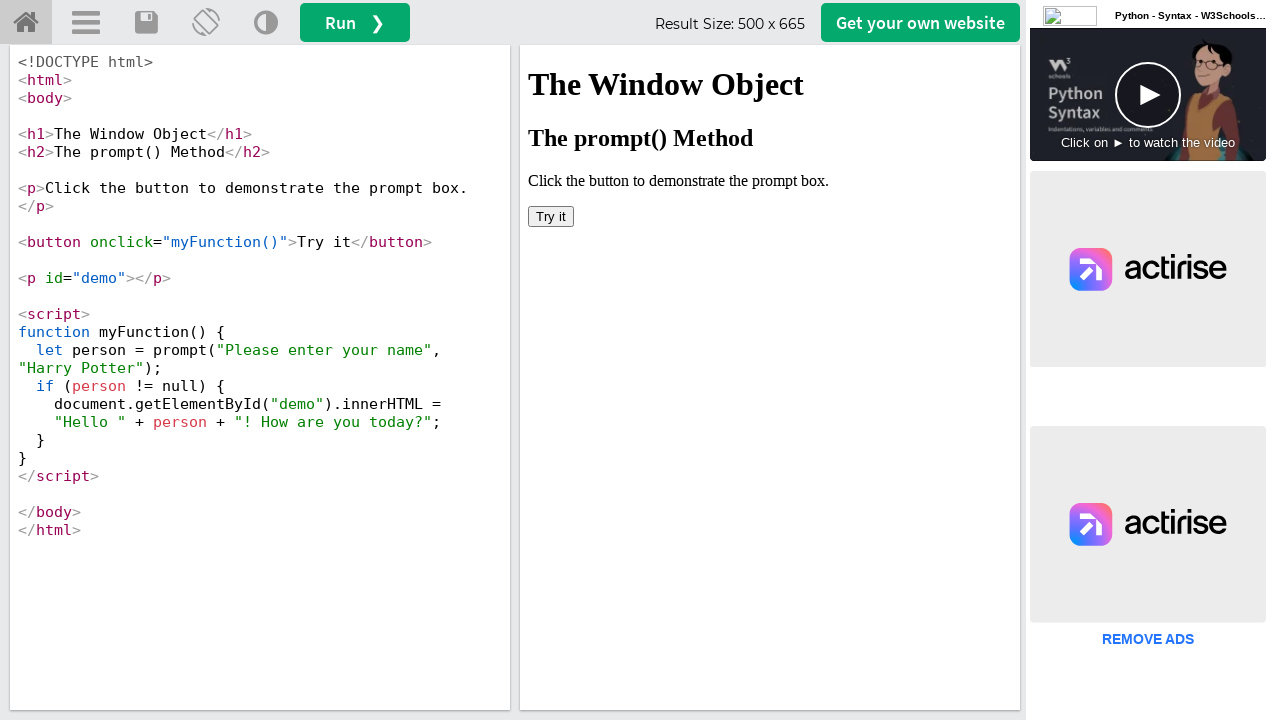

Located iframe containing the demo
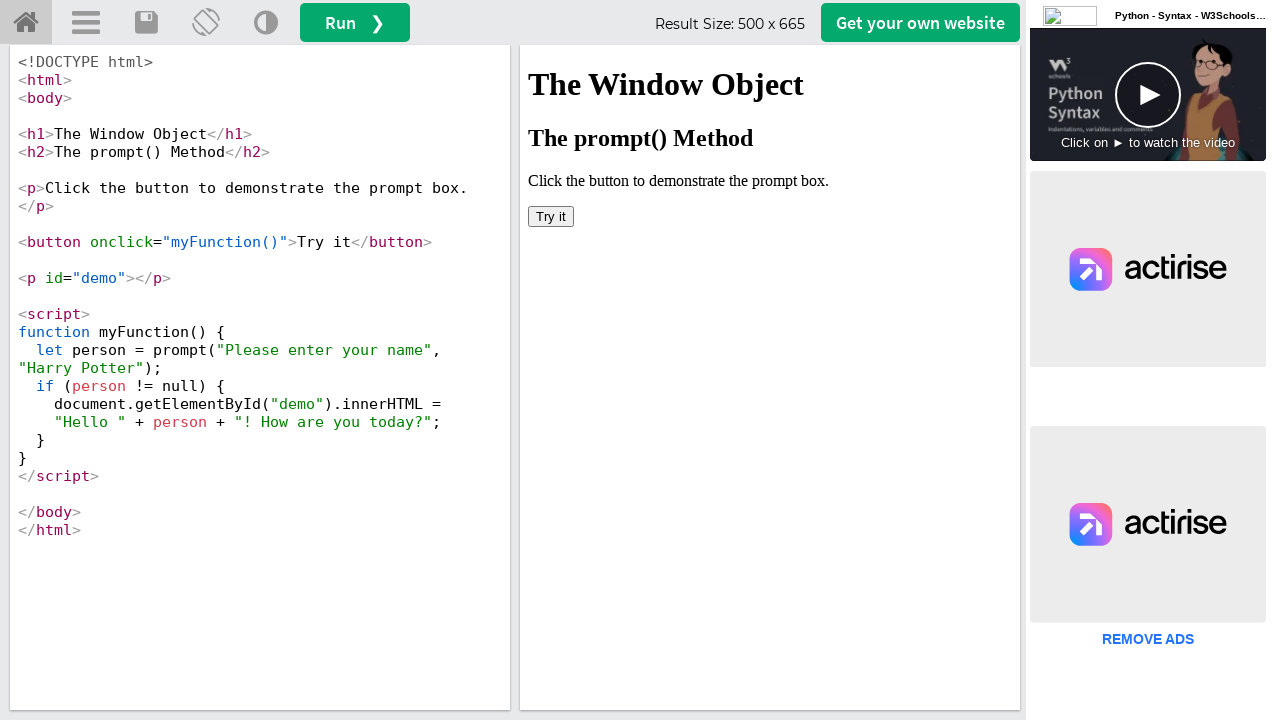

Clicked 'Try it' button to trigger prompt at (551, 216) on xpath=//div[@id='iframewrapper']/iframe >> internal:control=enter-frame >> xpath
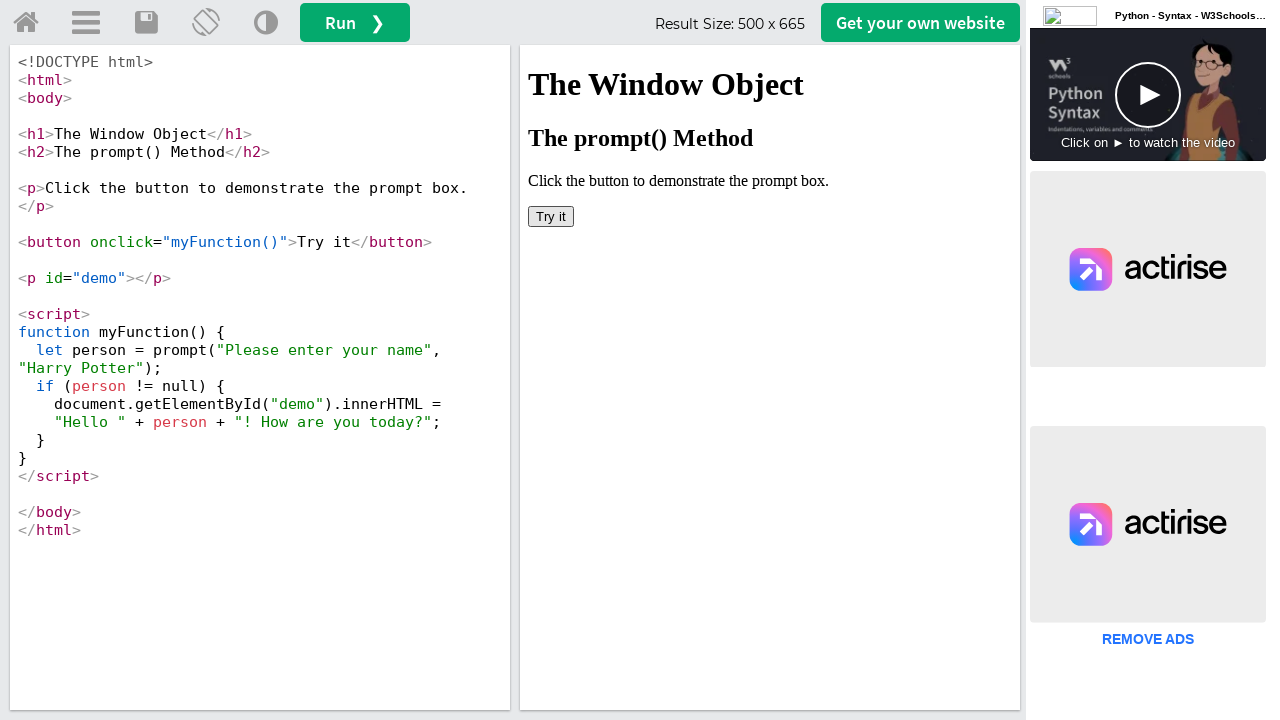

Set up dialog handler to accept prompt with 'pavithra'
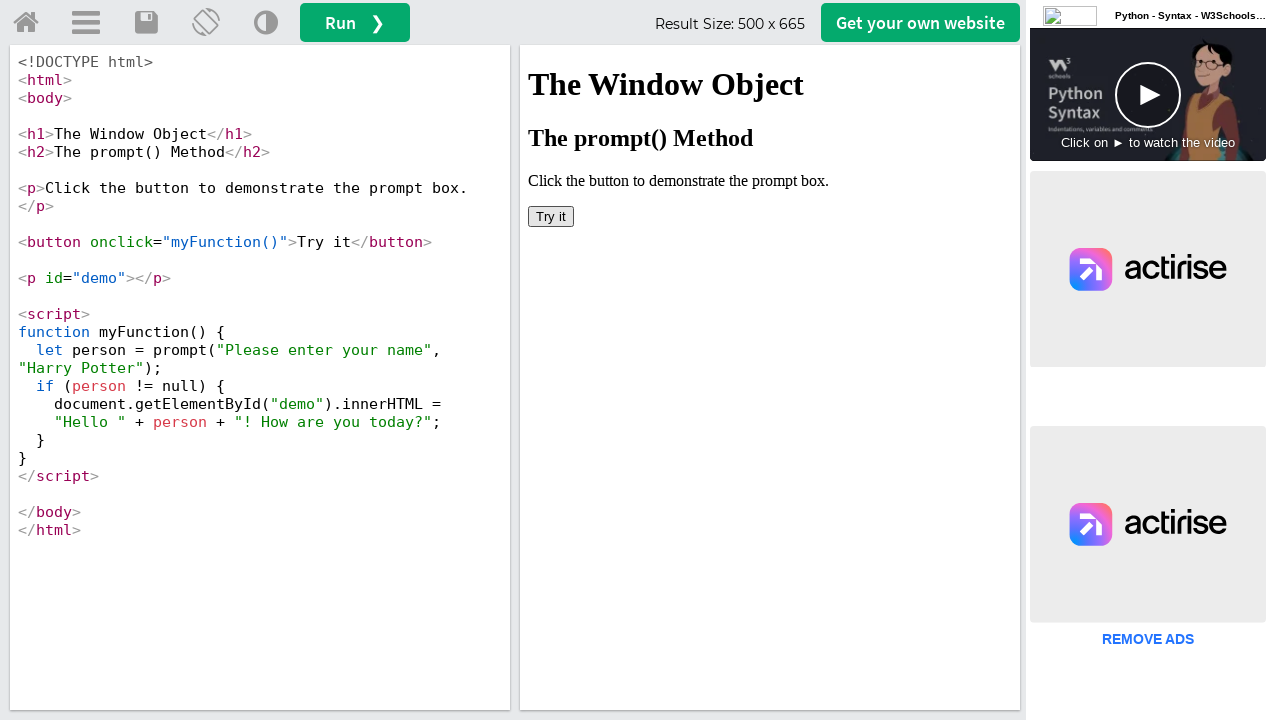

Retrieved demo paragraph text to verify prompt result
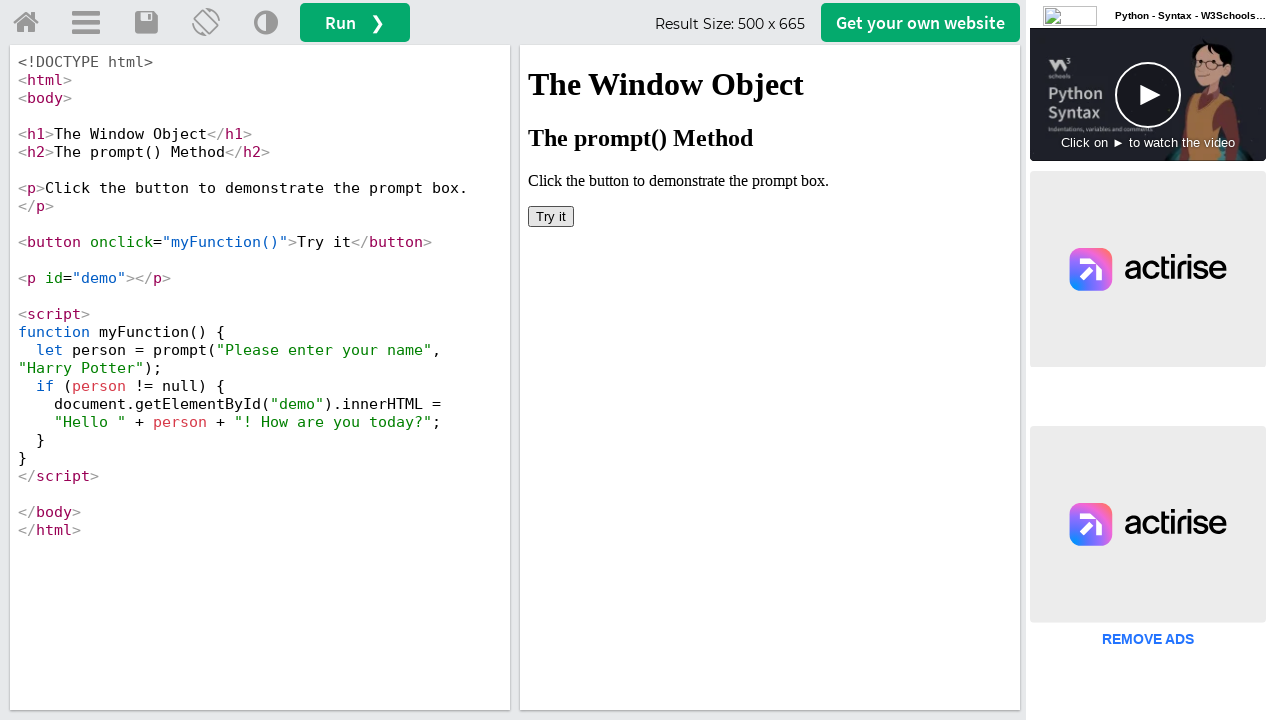

Printed demo text: 
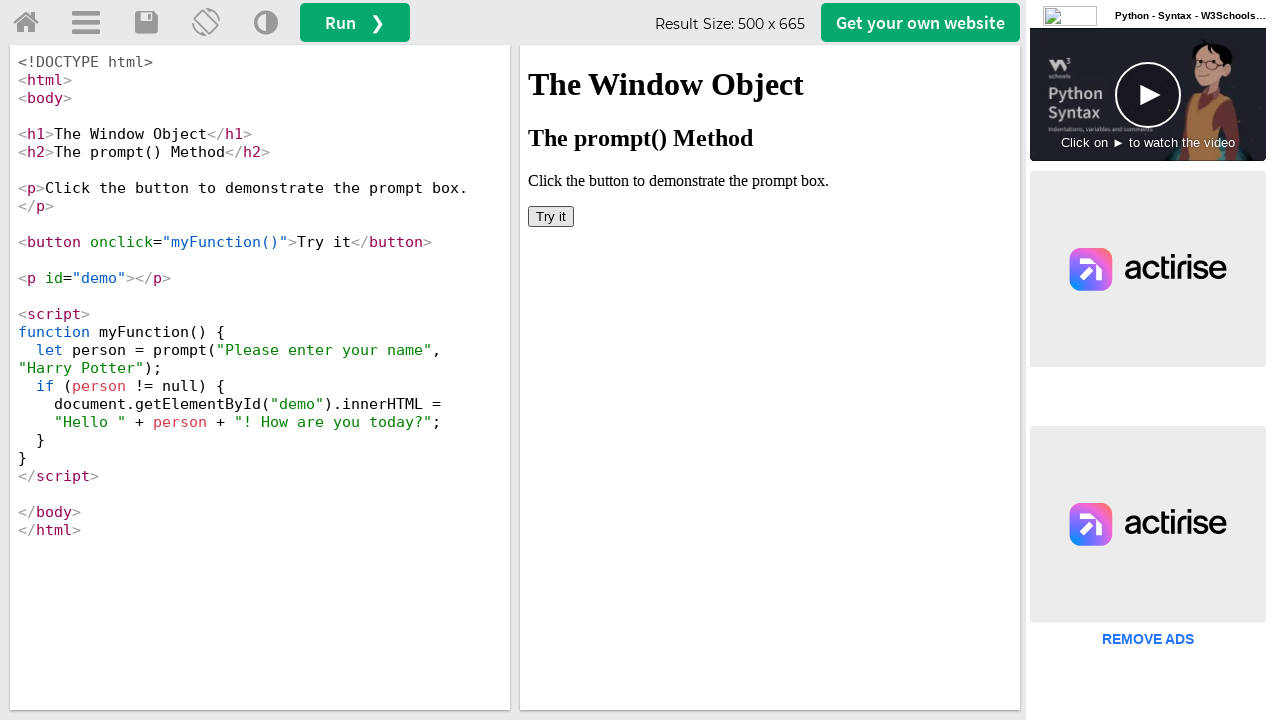

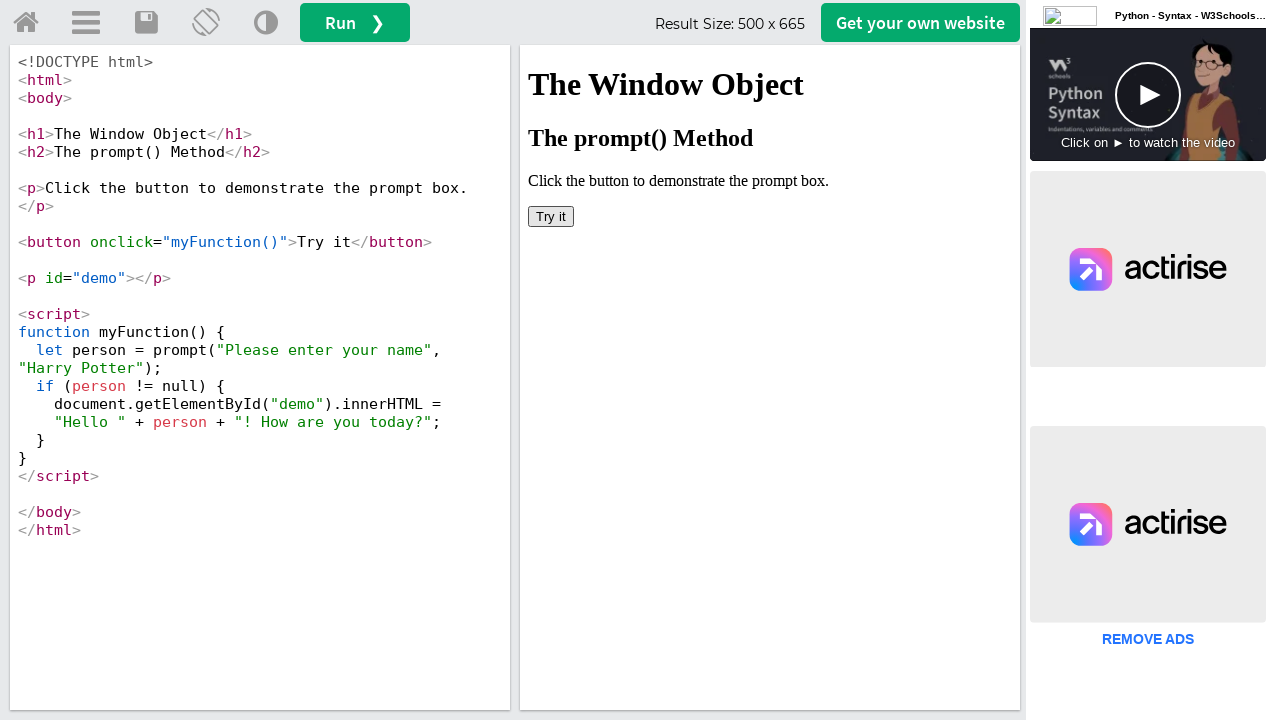